Navigates to a test automation practice page and locates a specific Wikipedia widget element on the page

Starting URL: https://testautomationpractice.blogspot.com/

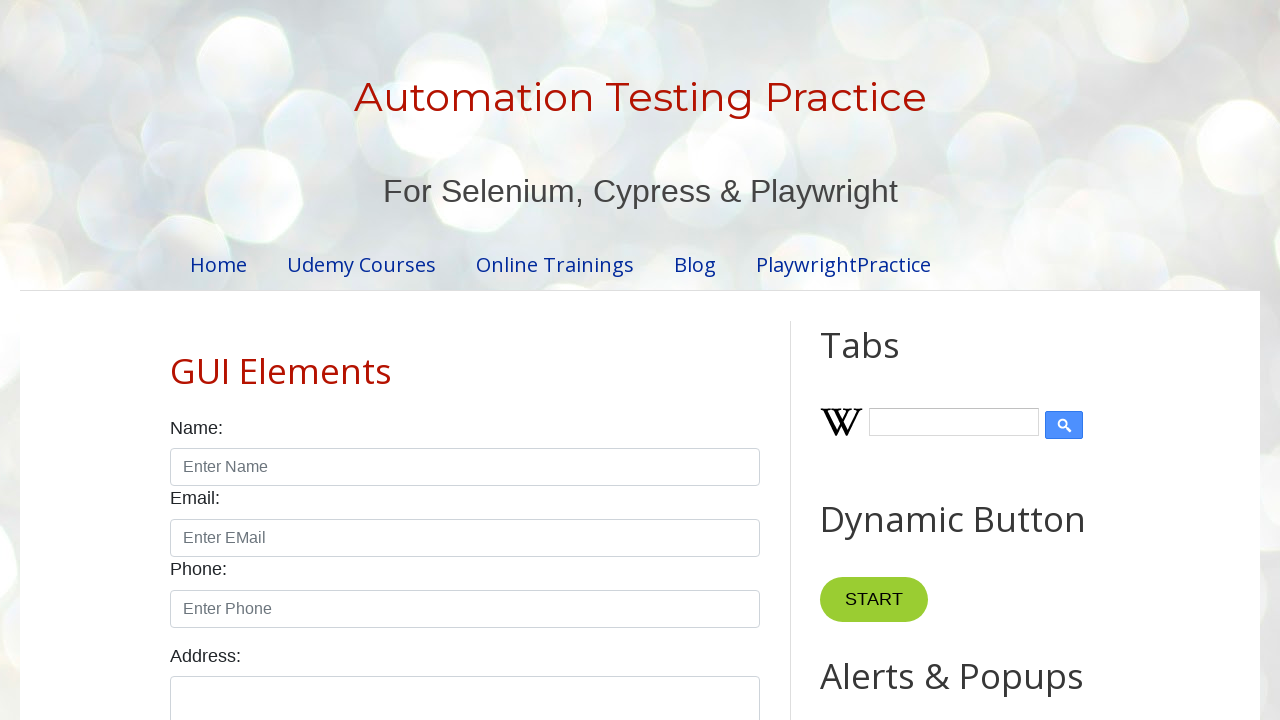

Navigated to test automation practice page
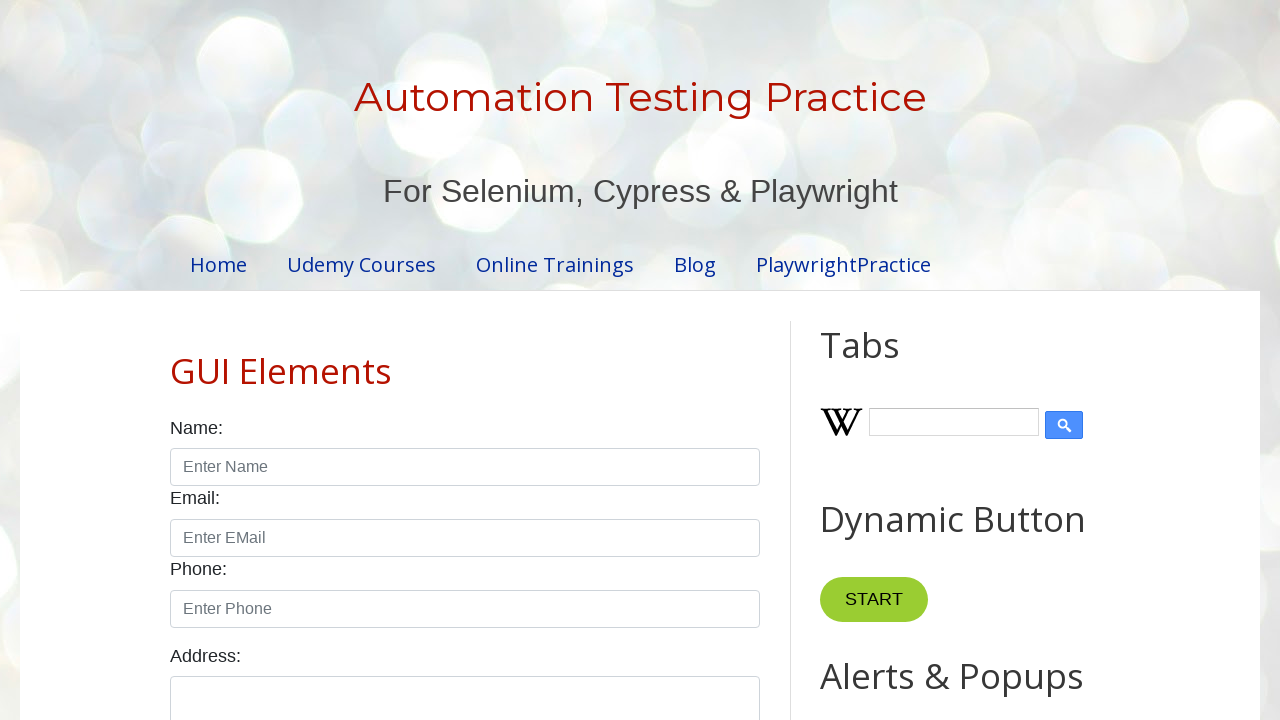

Wikipedia widget element loaded and visible
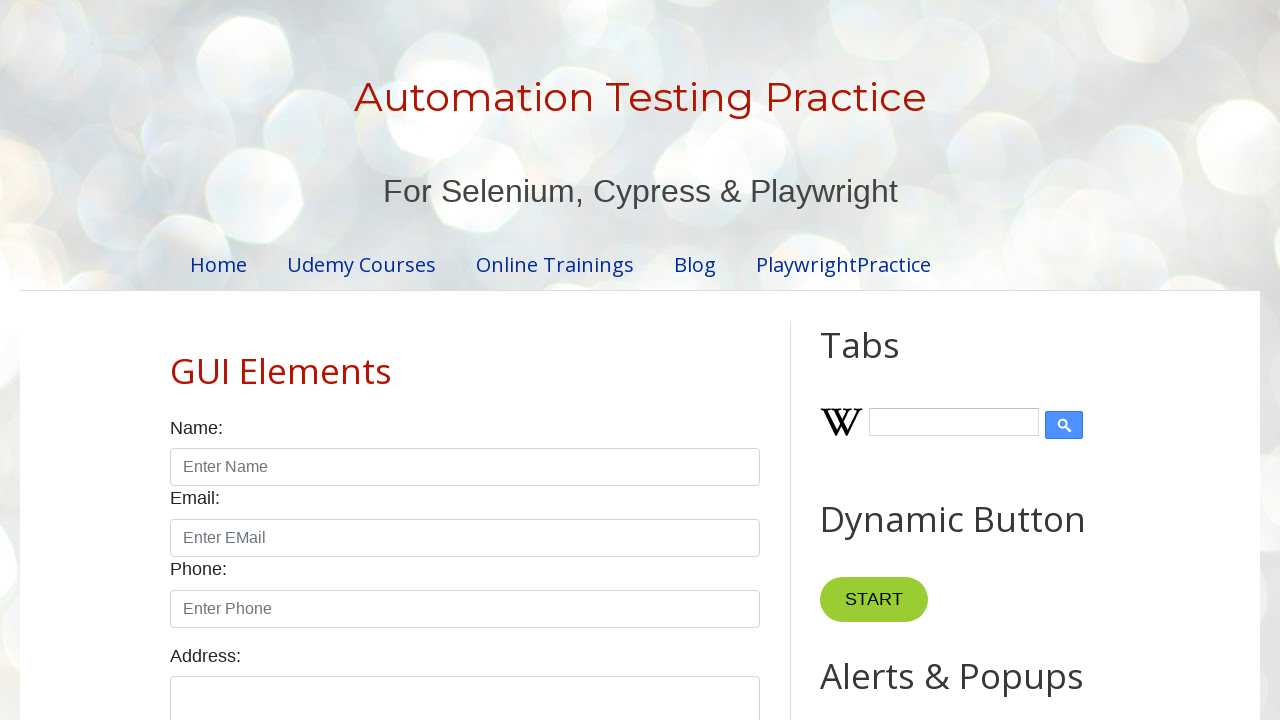

Located Wikipedia widget element by ID 'Wikipedia1'
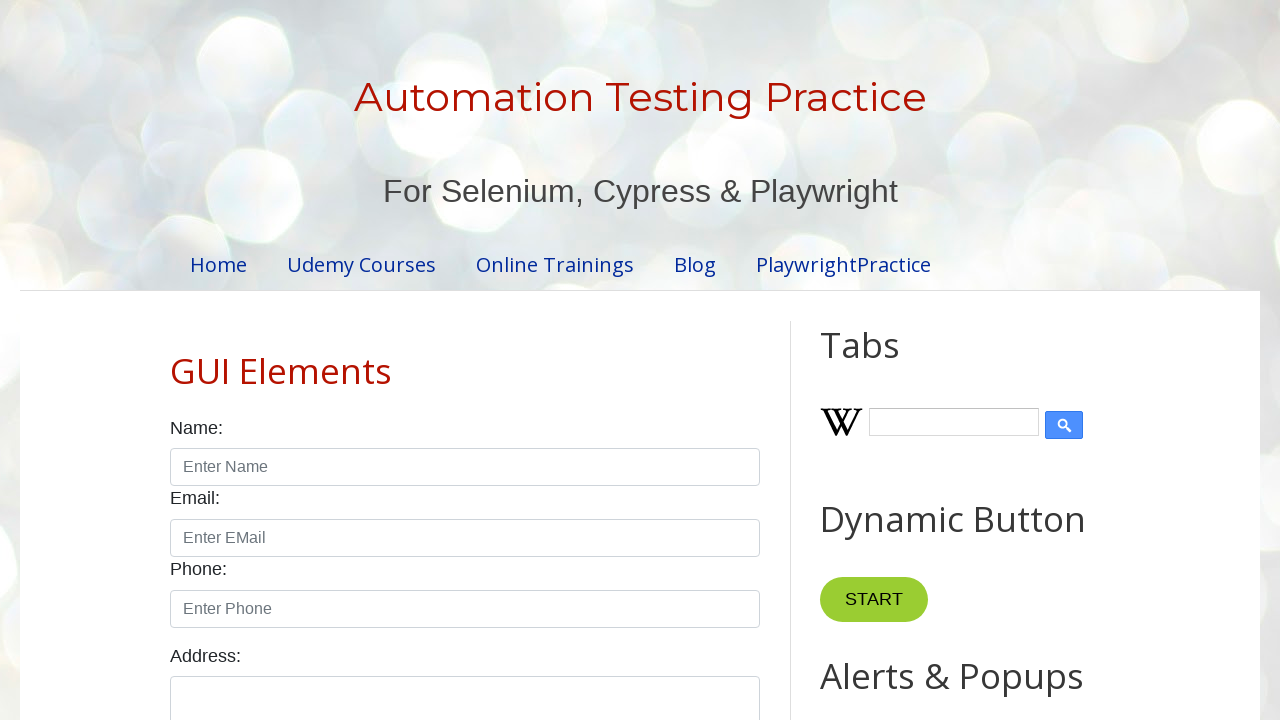

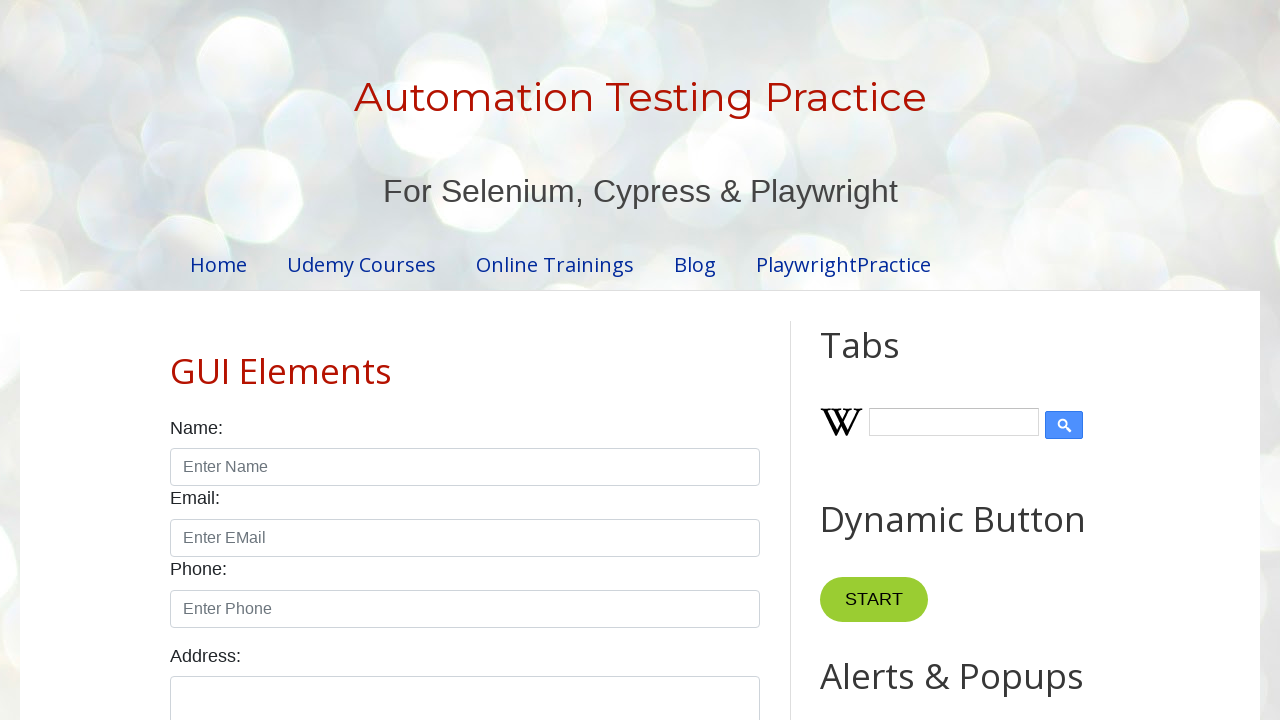